Tests an explicit wait scenario where the script waits for a price element to show "$100", then clicks a book button, calculates a mathematical answer based on an input value, submits it, and handles an alert dialog.

Starting URL: http://suninjuly.github.io/explicit_wait2.html

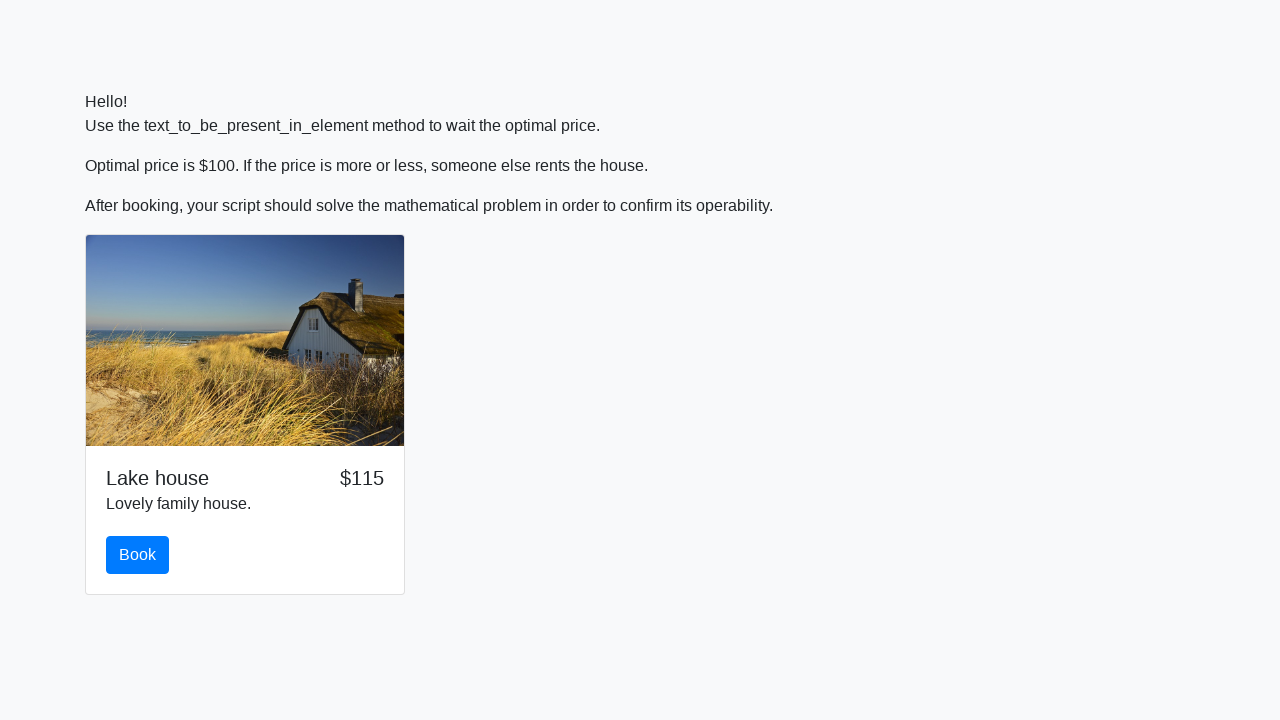

Waited for price element to display '$100'
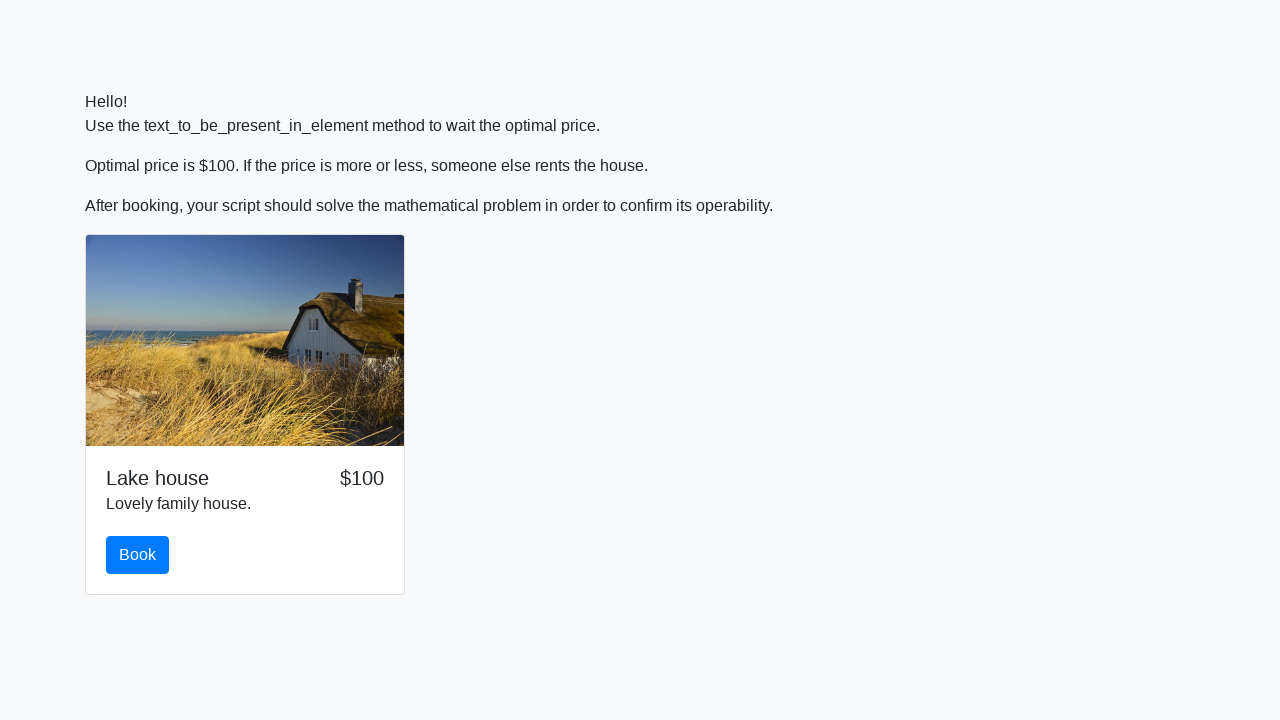

Clicked book button at (138, 555) on #book
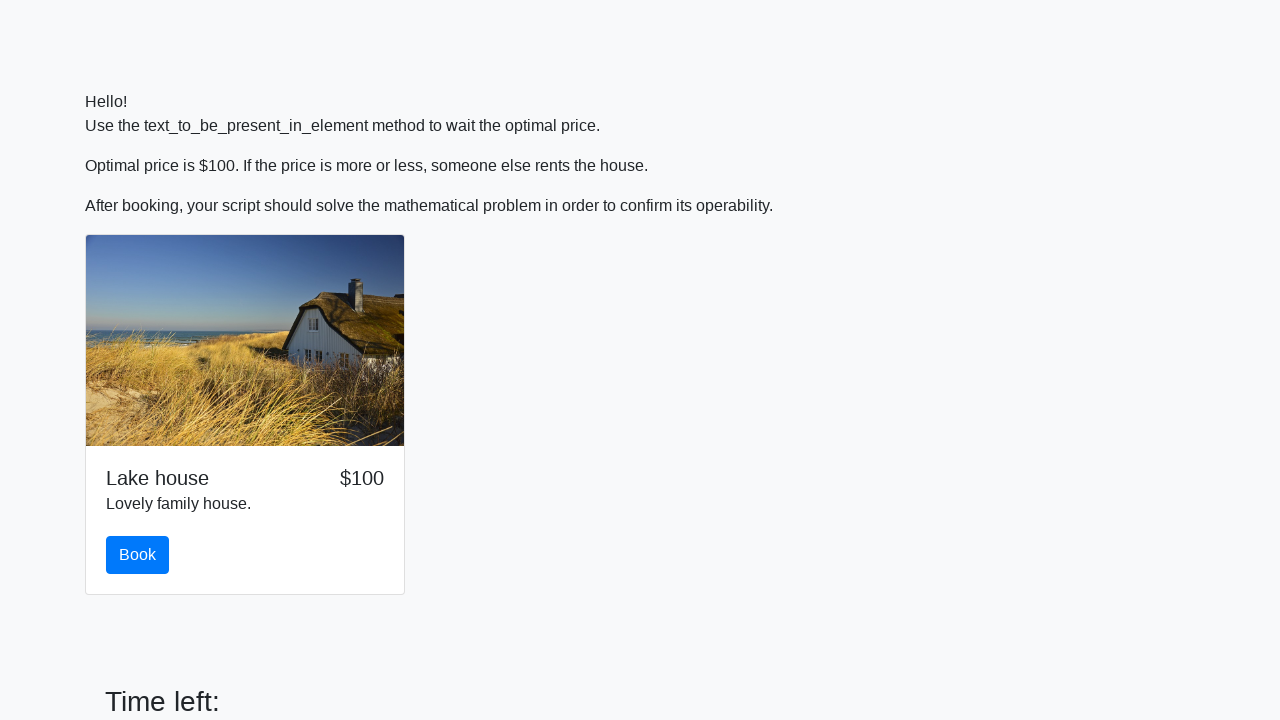

Retrieved input value from page
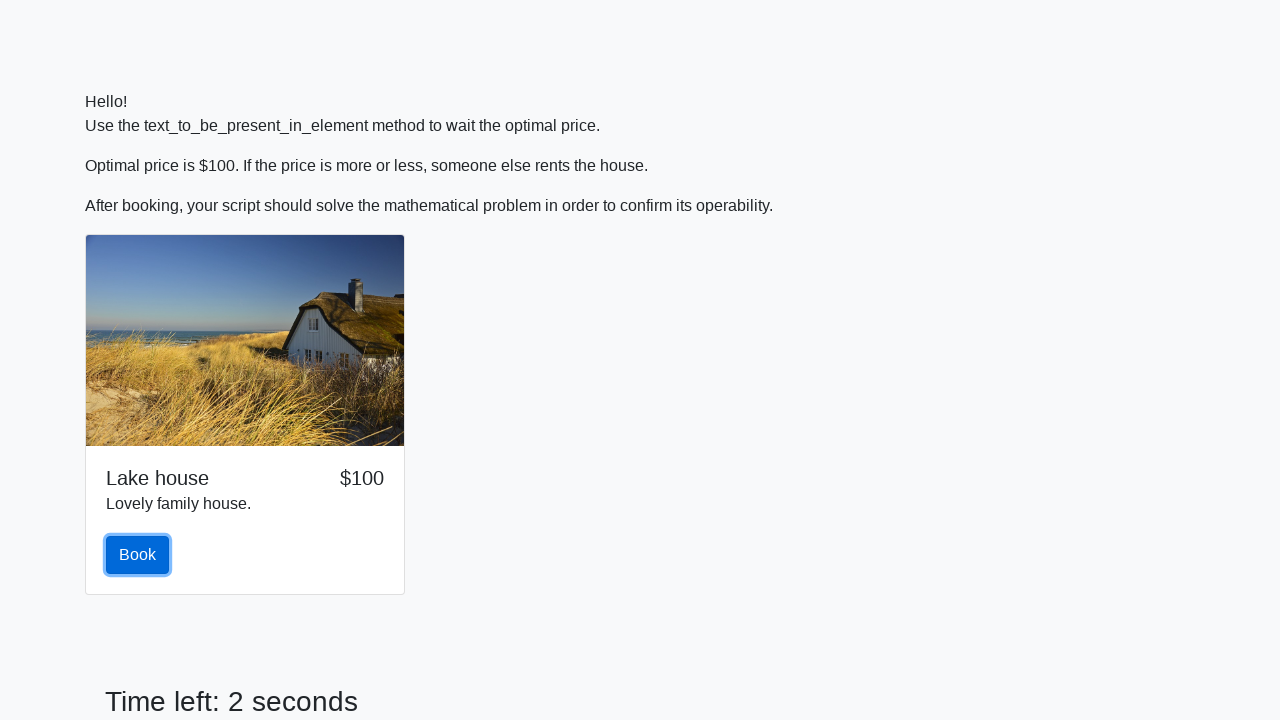

Calculated mathematical answer: 2.3065244616346274
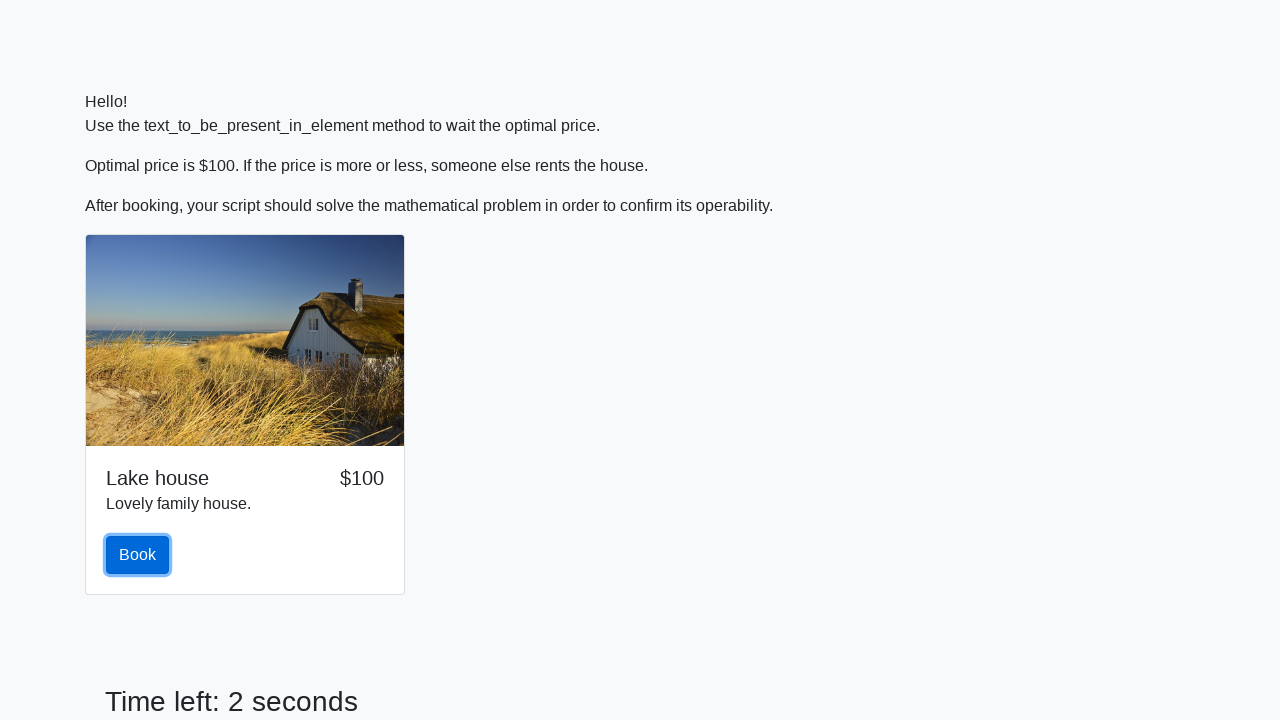

Filled answer field with calculated value on input#answer
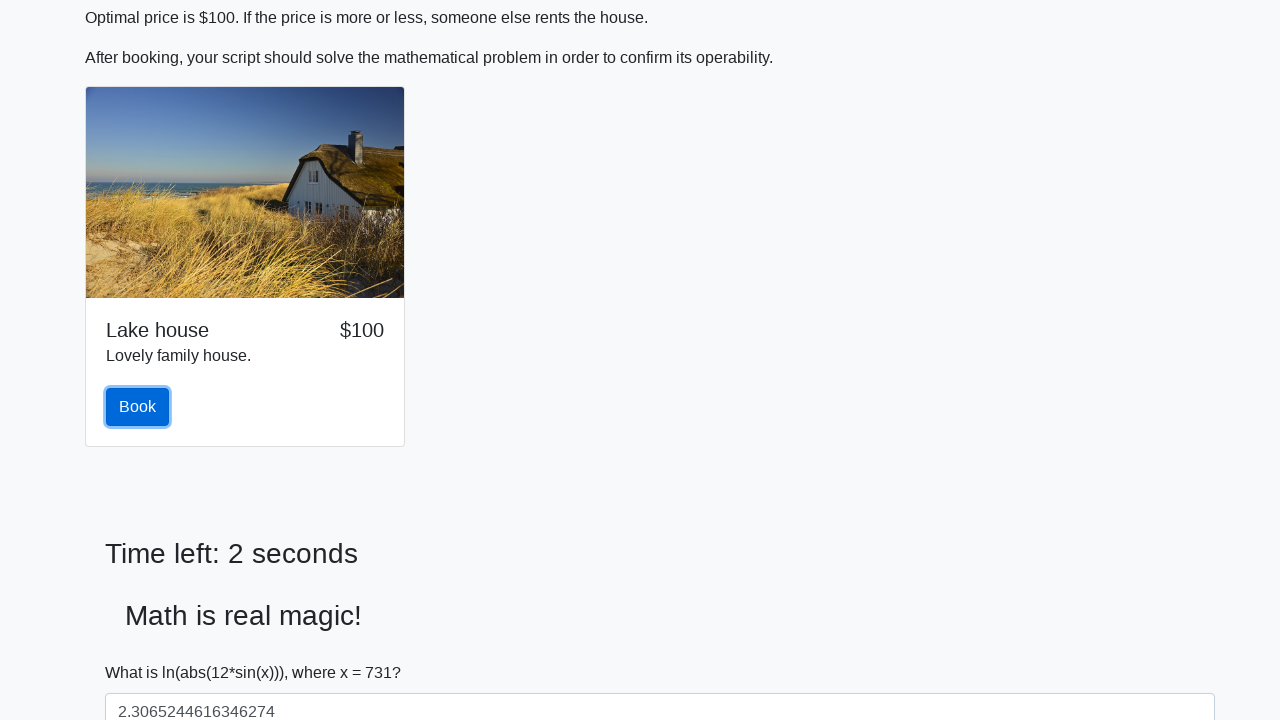

Clicked solve button at (143, 651) on button#solve
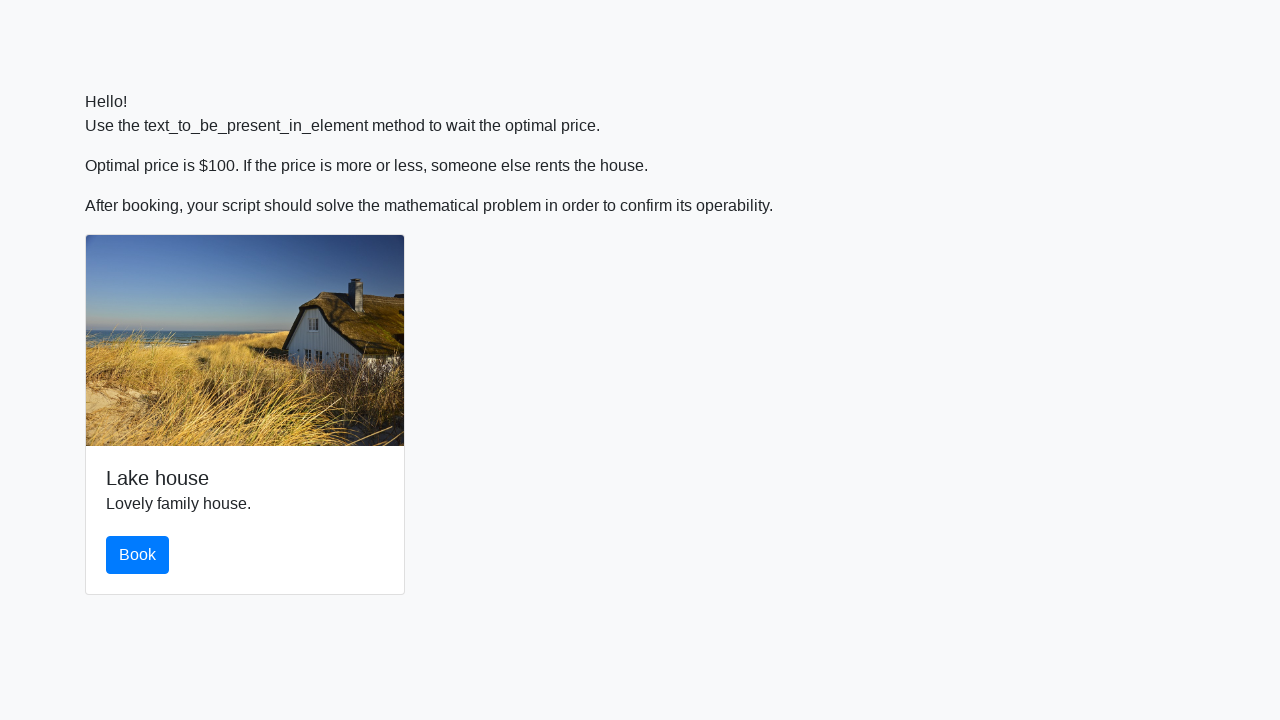

Set up alert dialog handler to accept dialogs
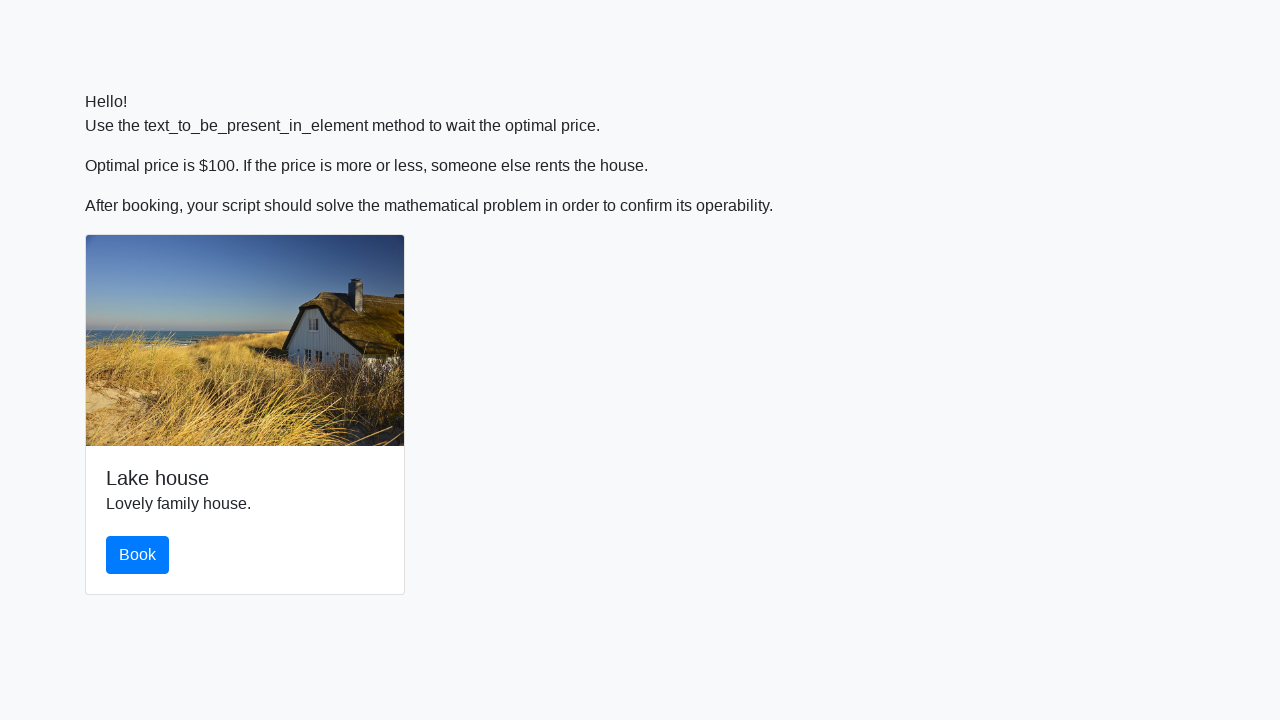

Waited 500ms for final processing
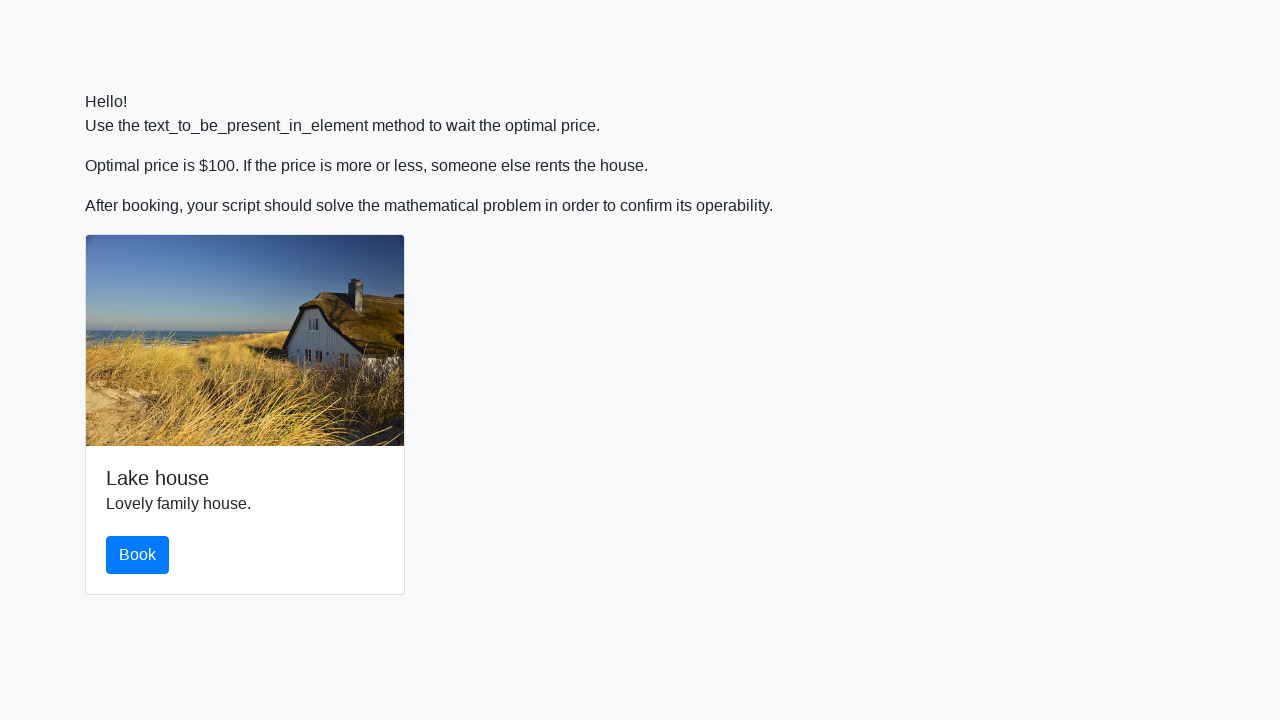

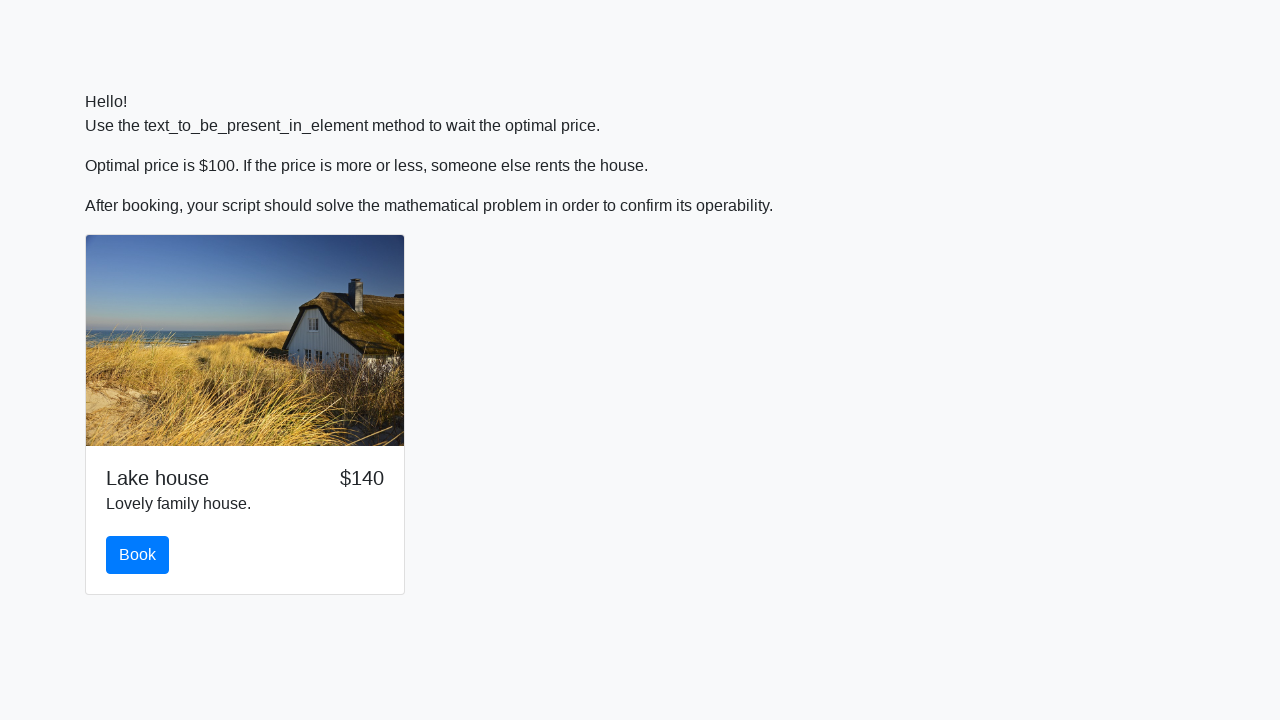